Tests drag-and-drop action by dragging element 'box A' onto element 'box B'

Starting URL: https://crossbrowsertesting.github.io/drag-and-drop

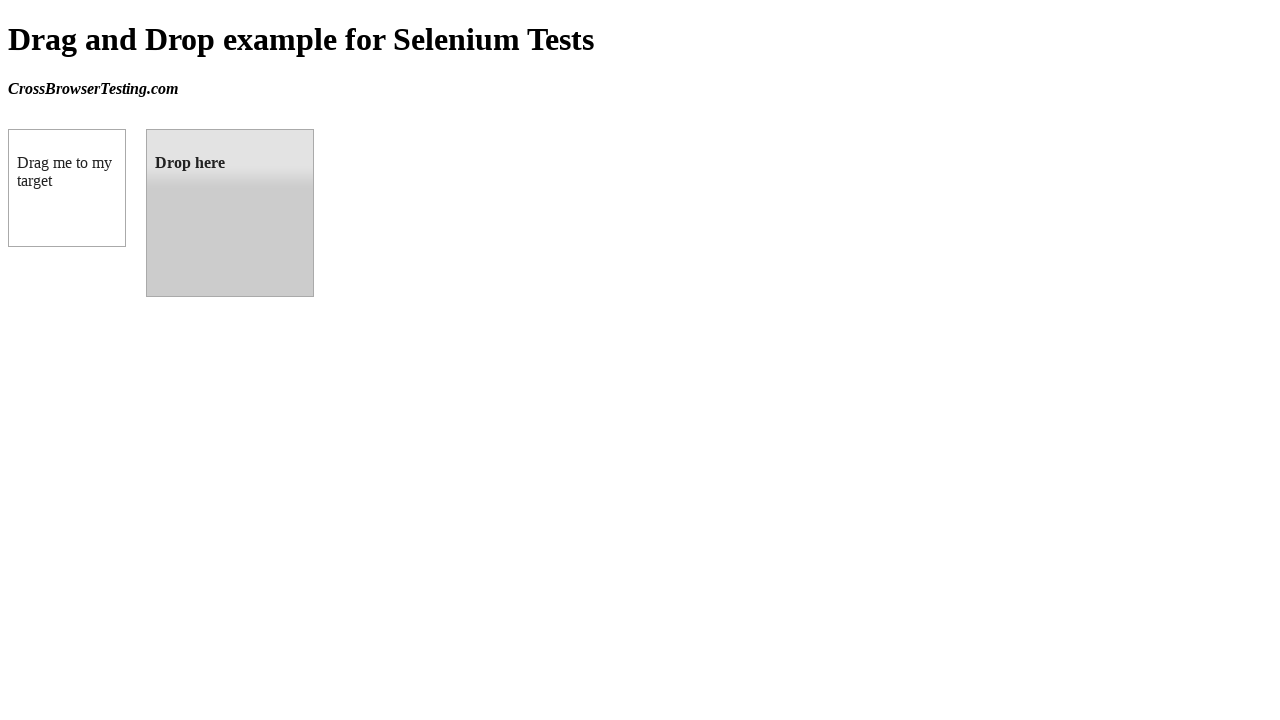

Located source element (box A) with id 'draggable'
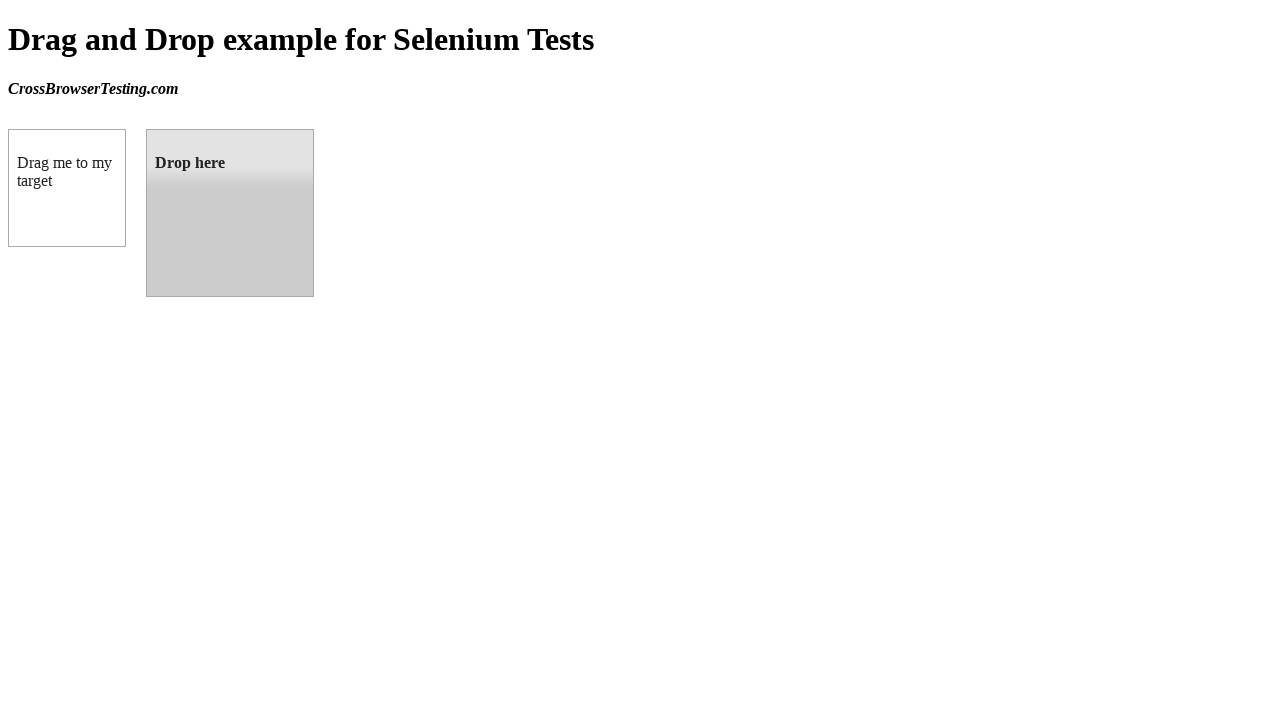

Located target element (box B) with id 'droppable'
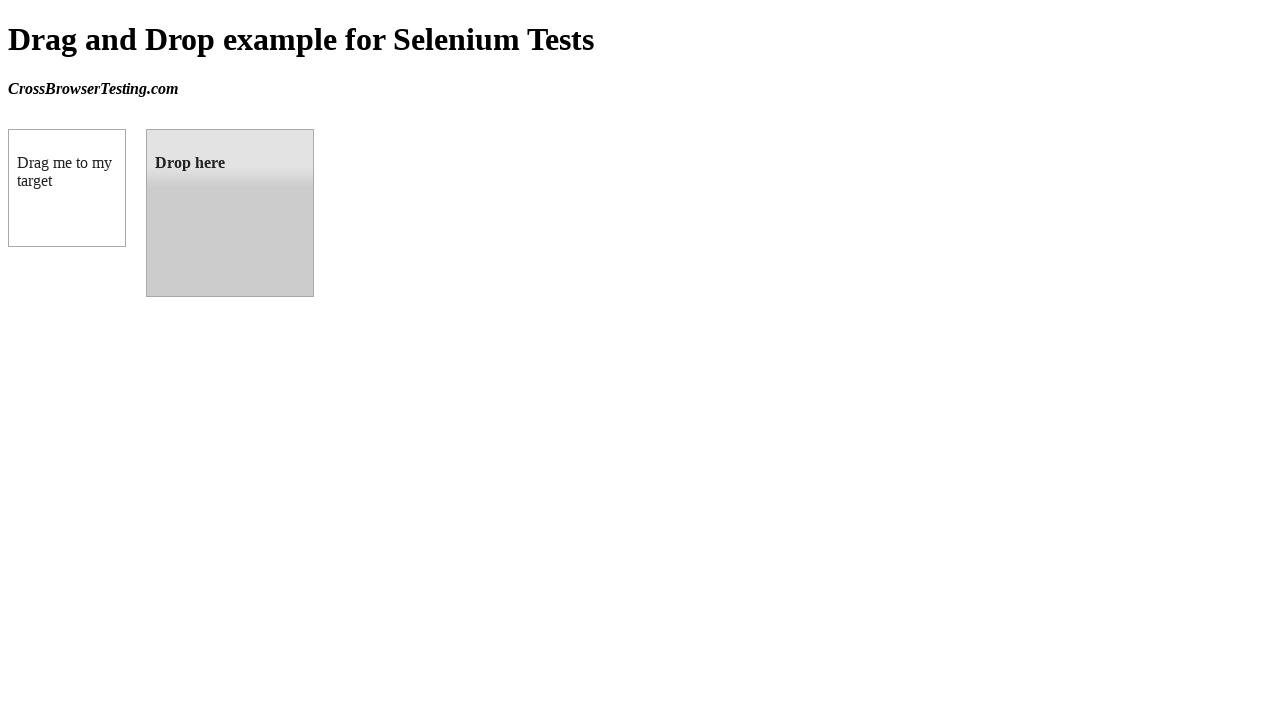

Dragged box A onto box B at (230, 213)
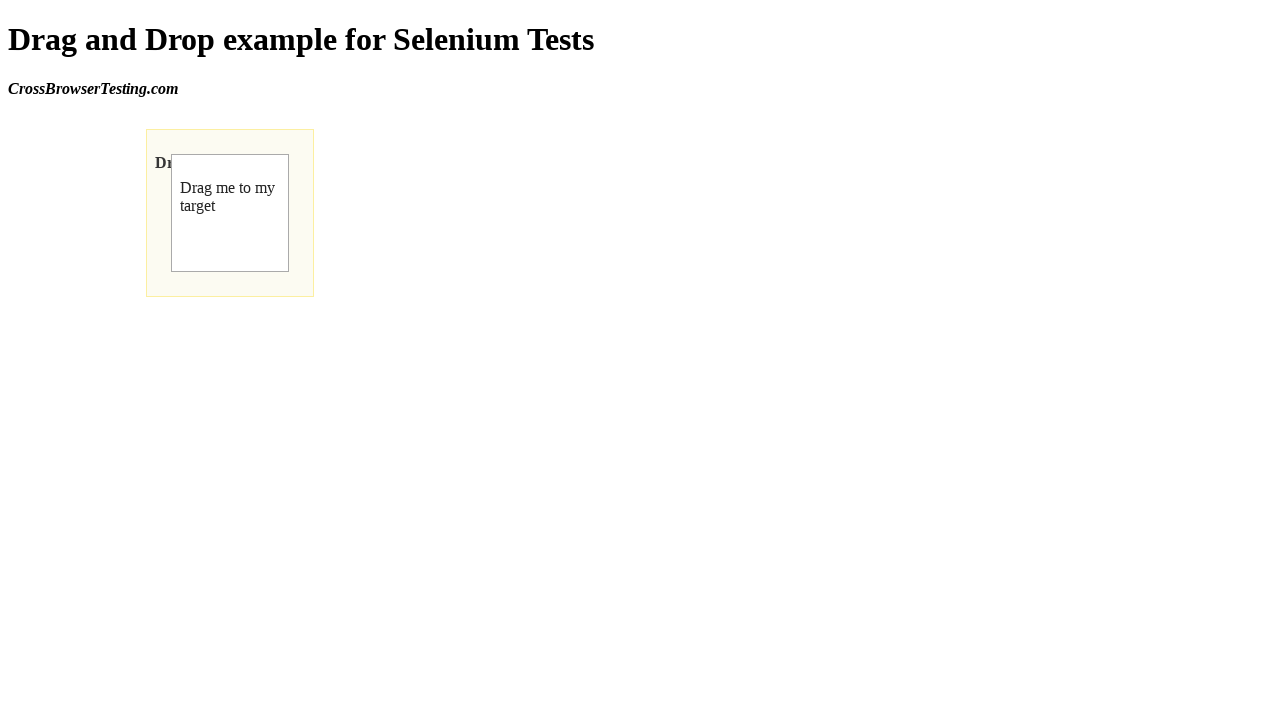

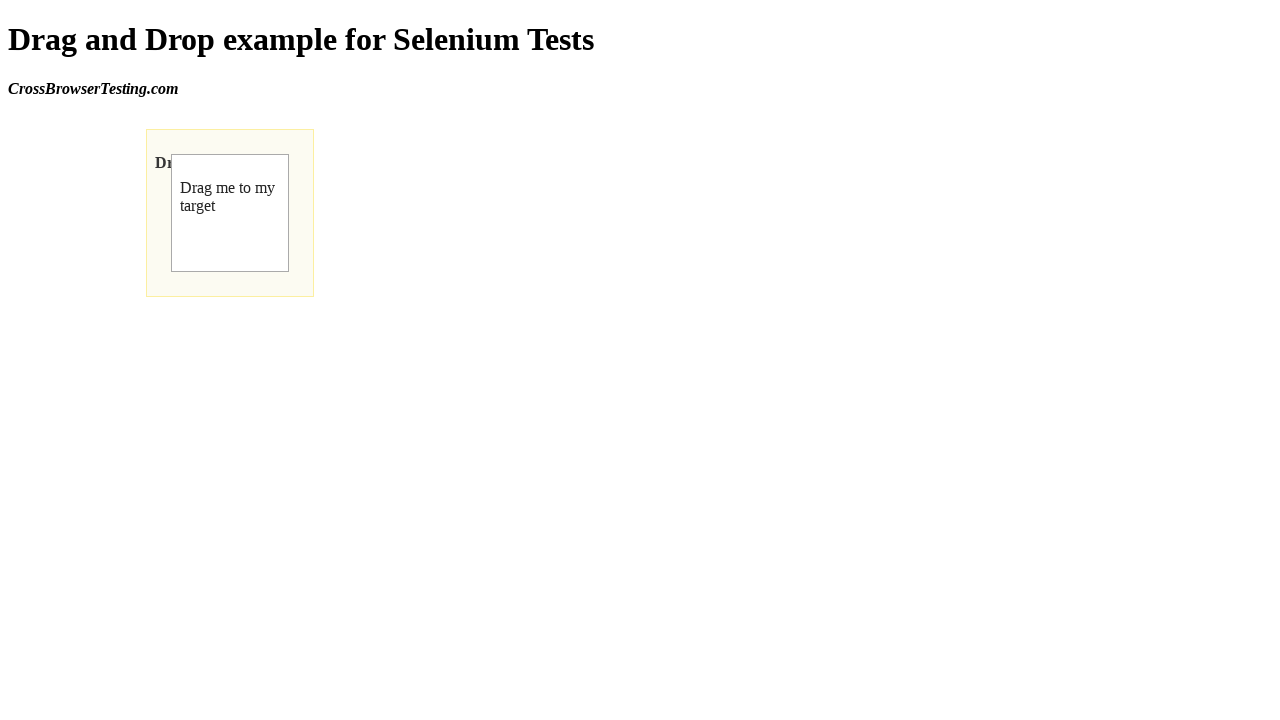